Tests form validation with invalid email format containing multiple @ symbols

Starting URL: https://ancabota09.wixsite.com/intern/contact

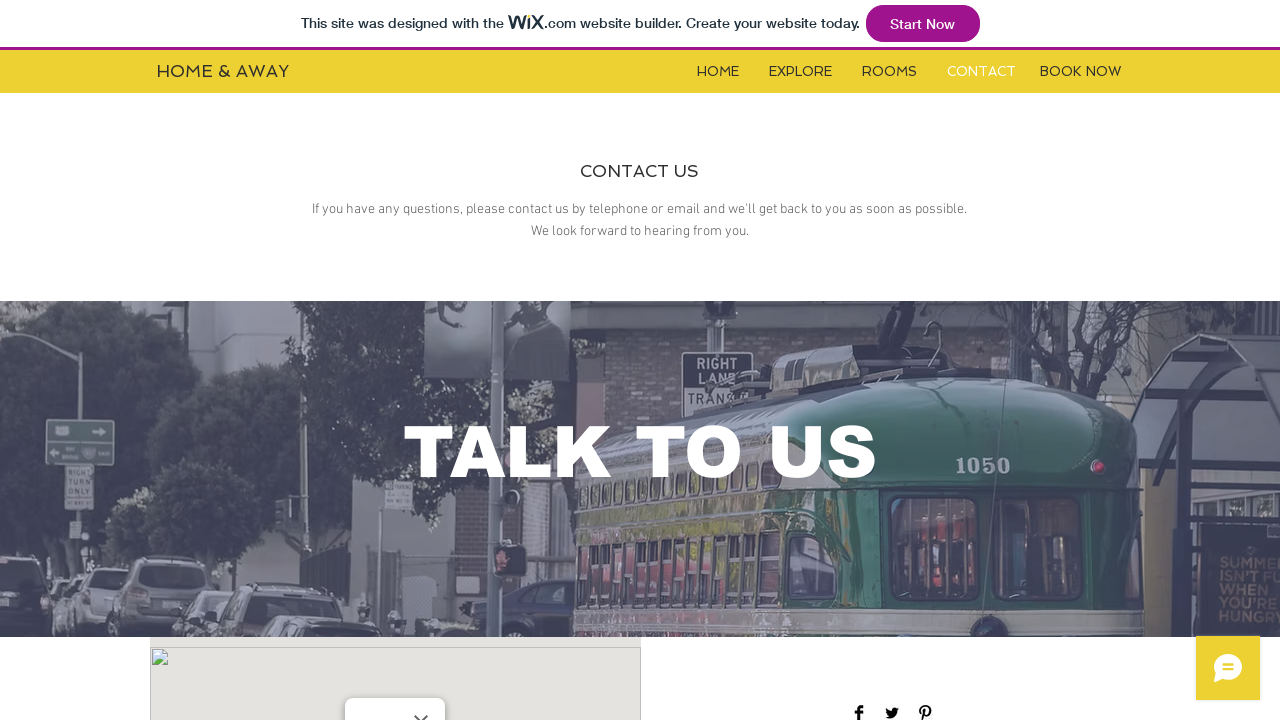

Scrolled down 350px to view form area
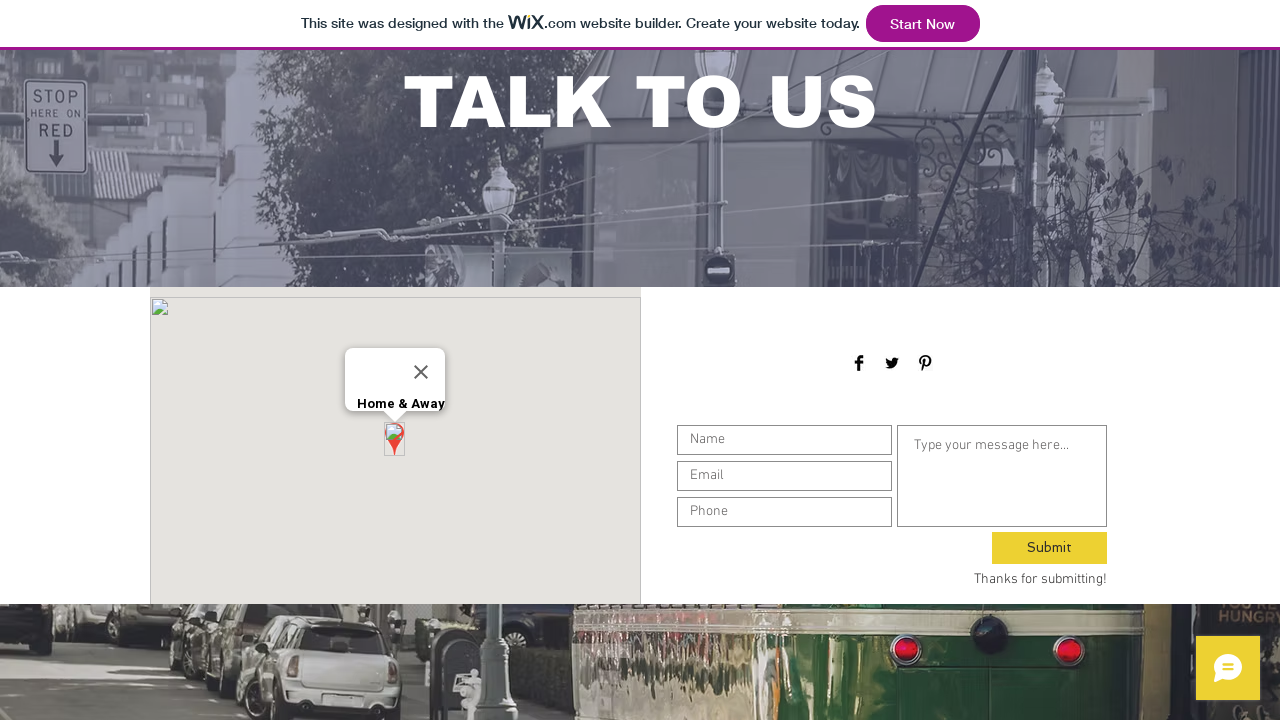

Email input field is visible
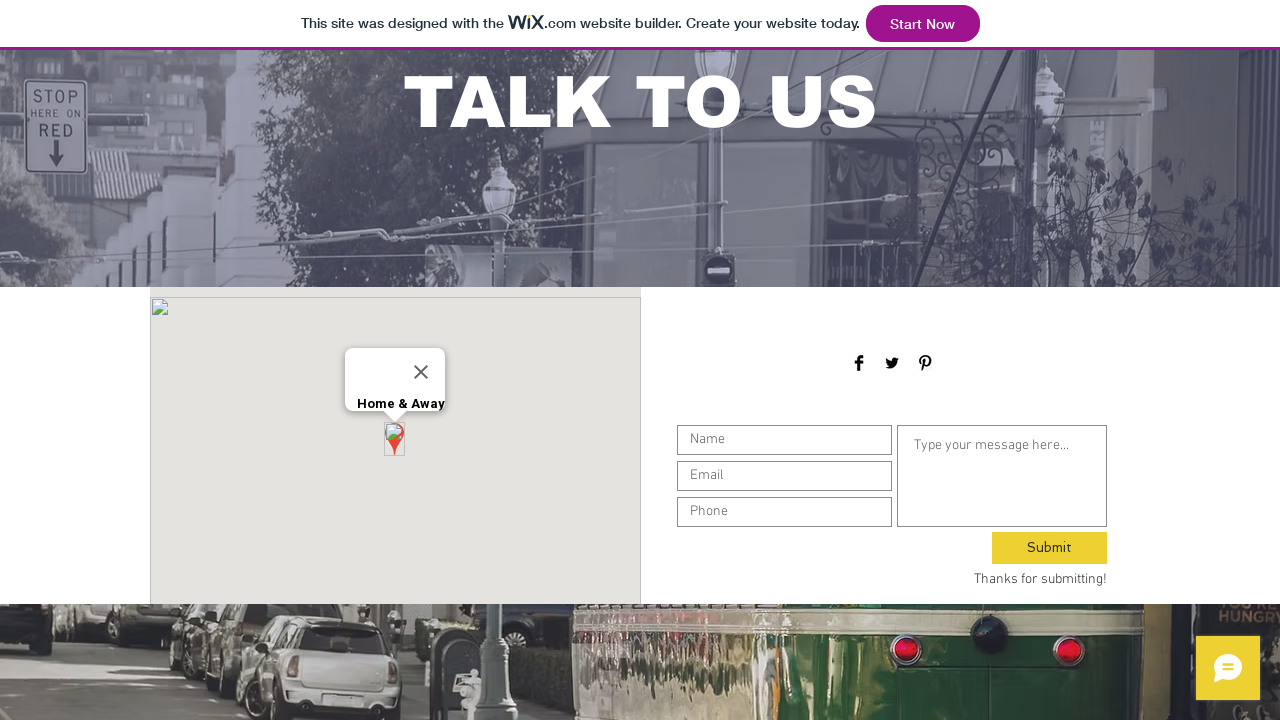

Filled email field with invalid format containing multiple @ symbols: 'joh.nmcgin@yah@oo.com' on #input_comp-jxbsa1em
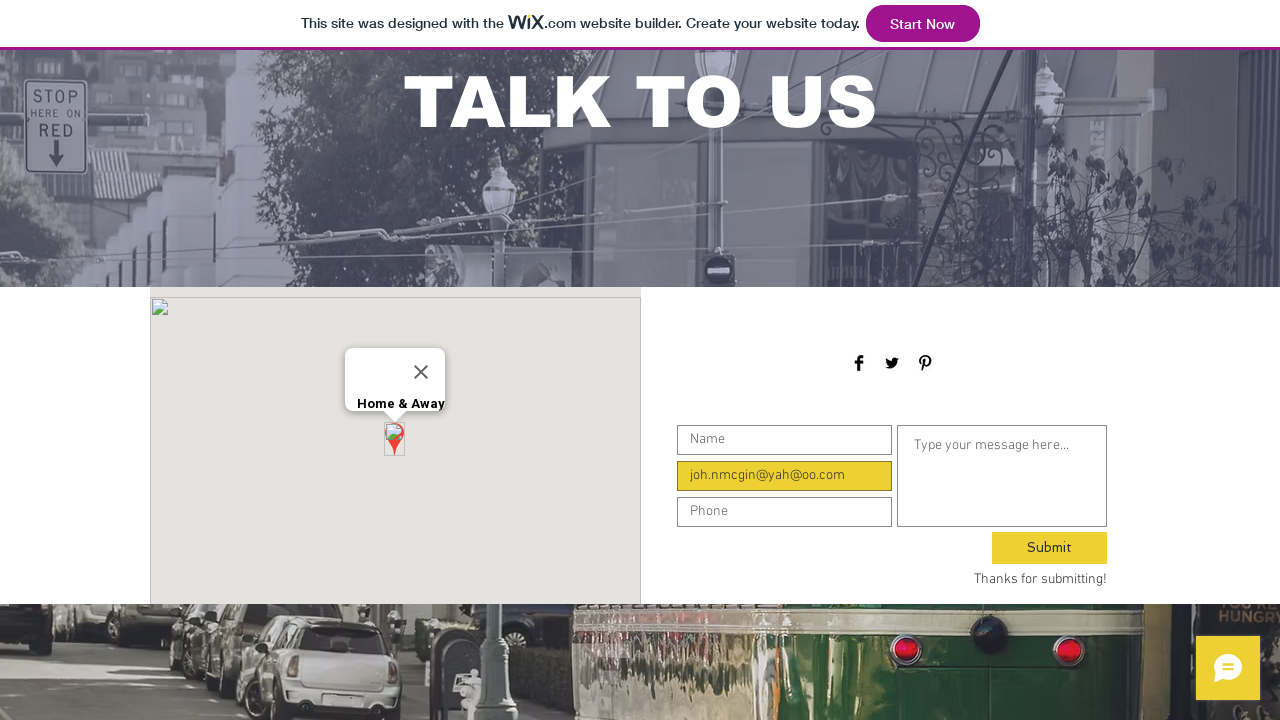

Name input field is visible
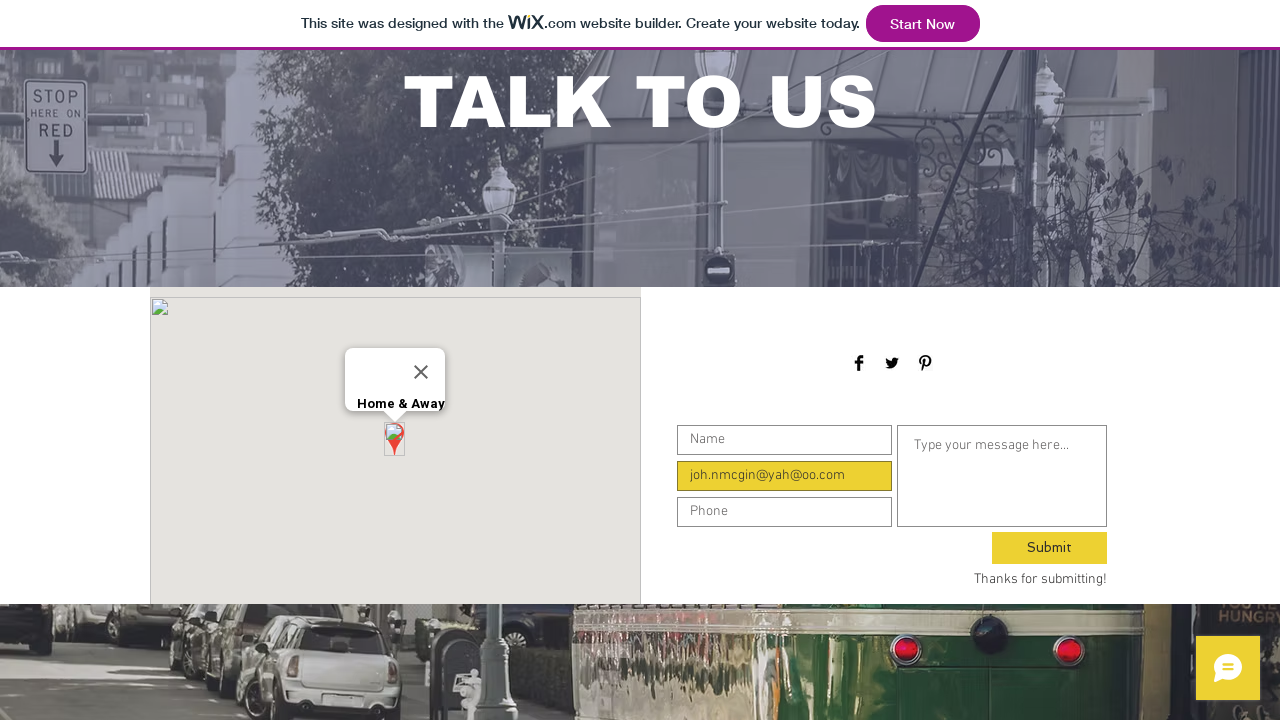

Filled name field with 'John McGinn' on #input_comp-jxbsa1e9
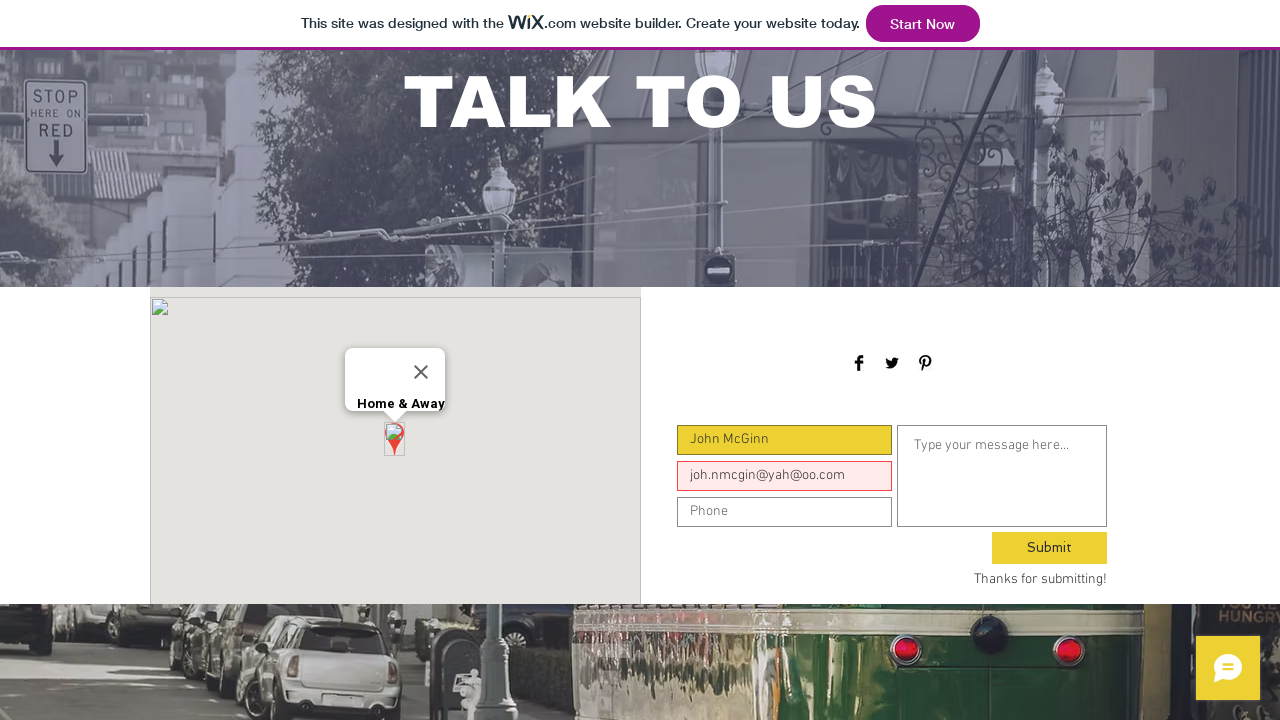

Phone number input field is visible
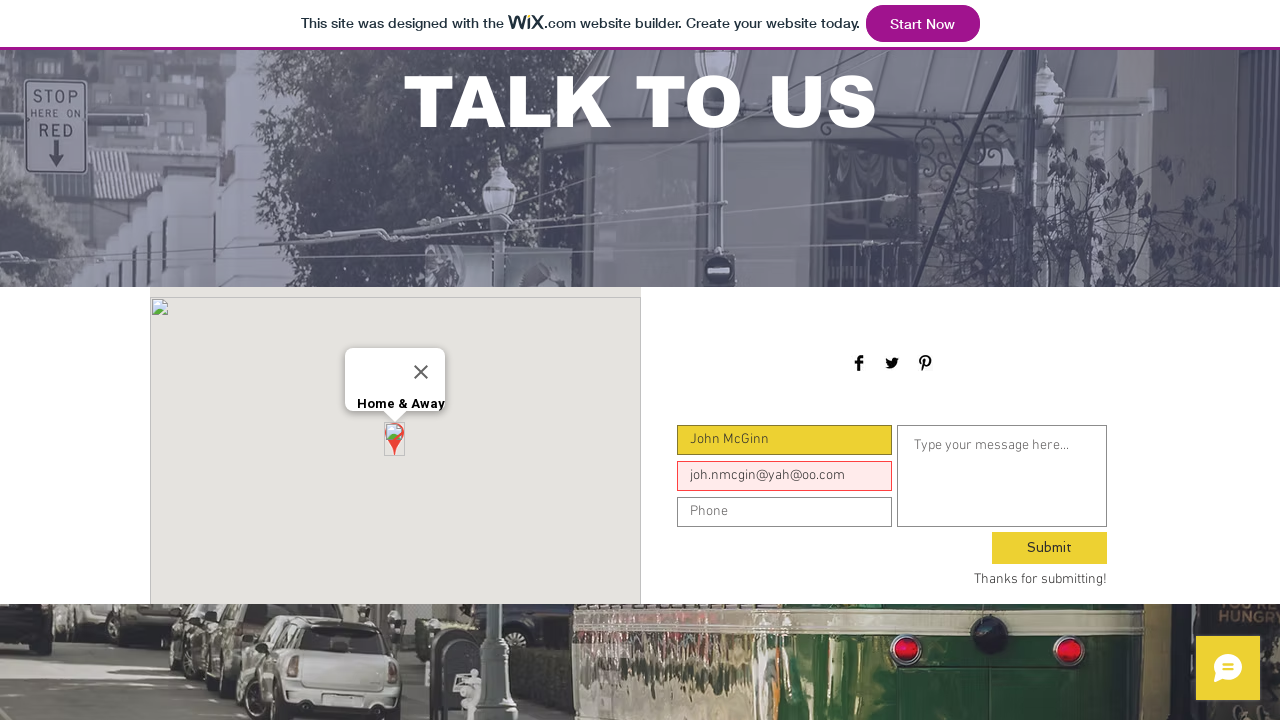

Filled phone number field with '40779852552' on #input_comp-jxbsa1ev
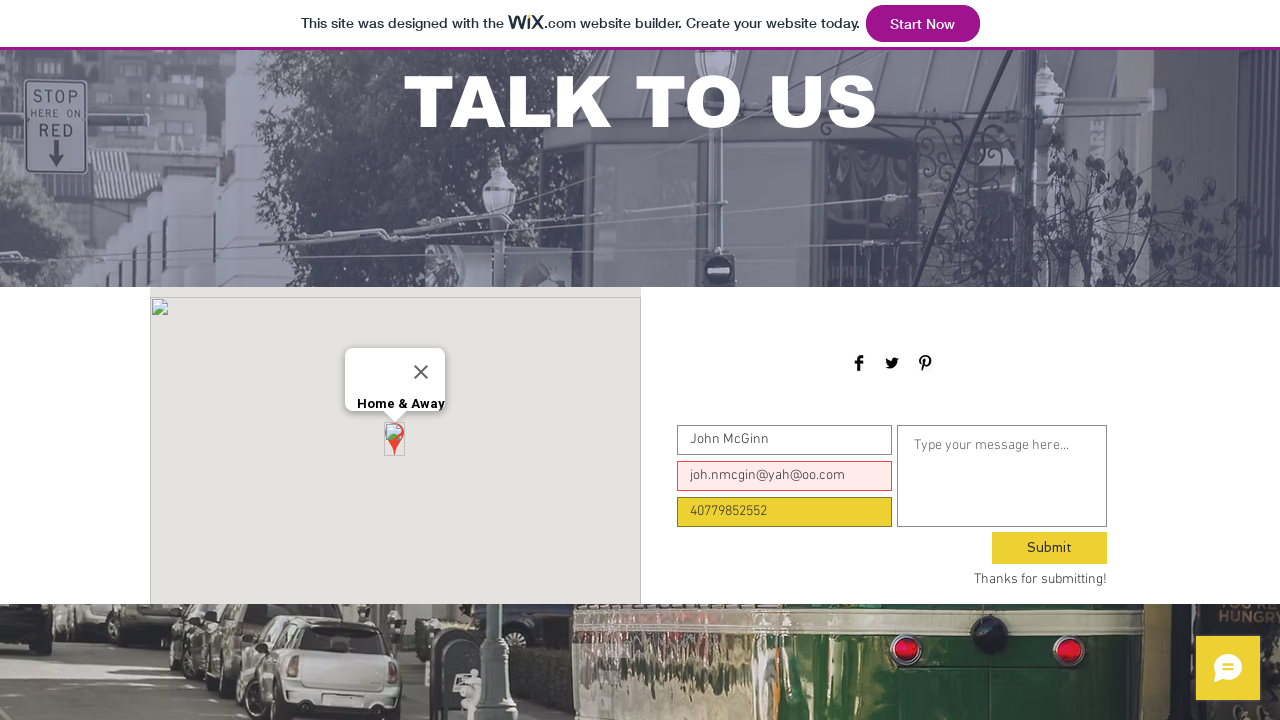

Message textarea field is visible
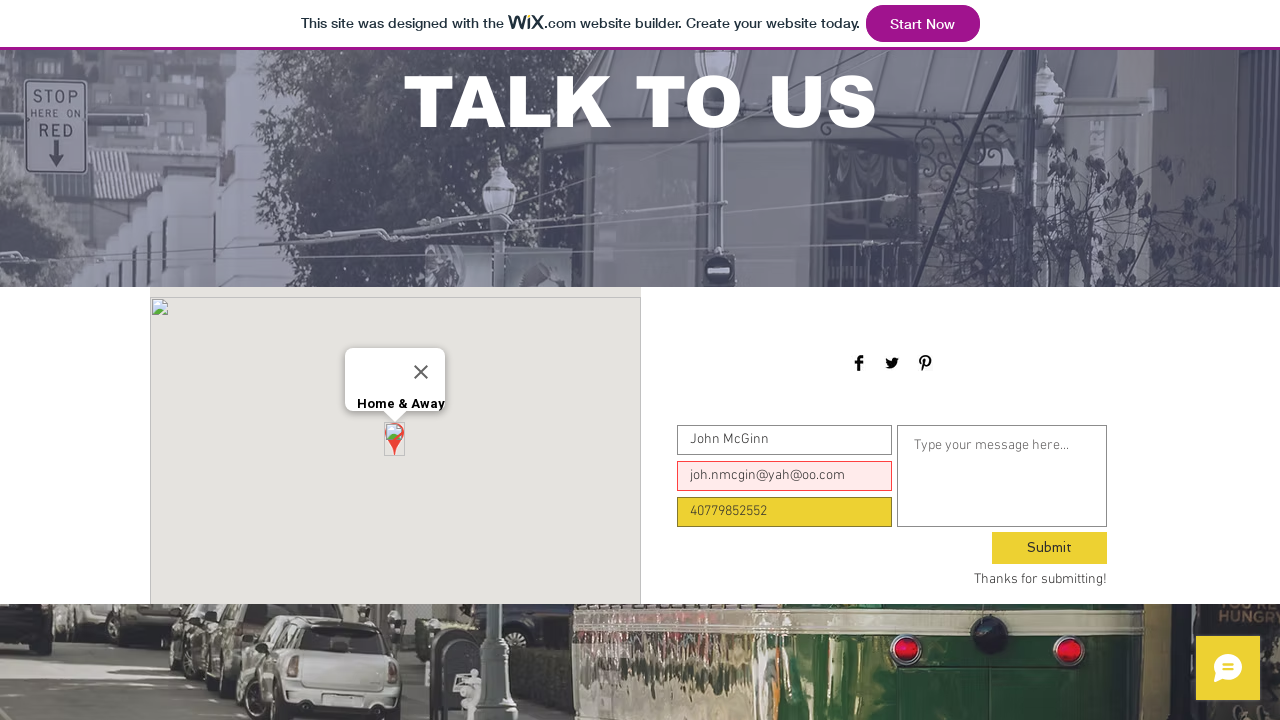

Filled message field with sample text on #textarea_comp-jxbsa1f7
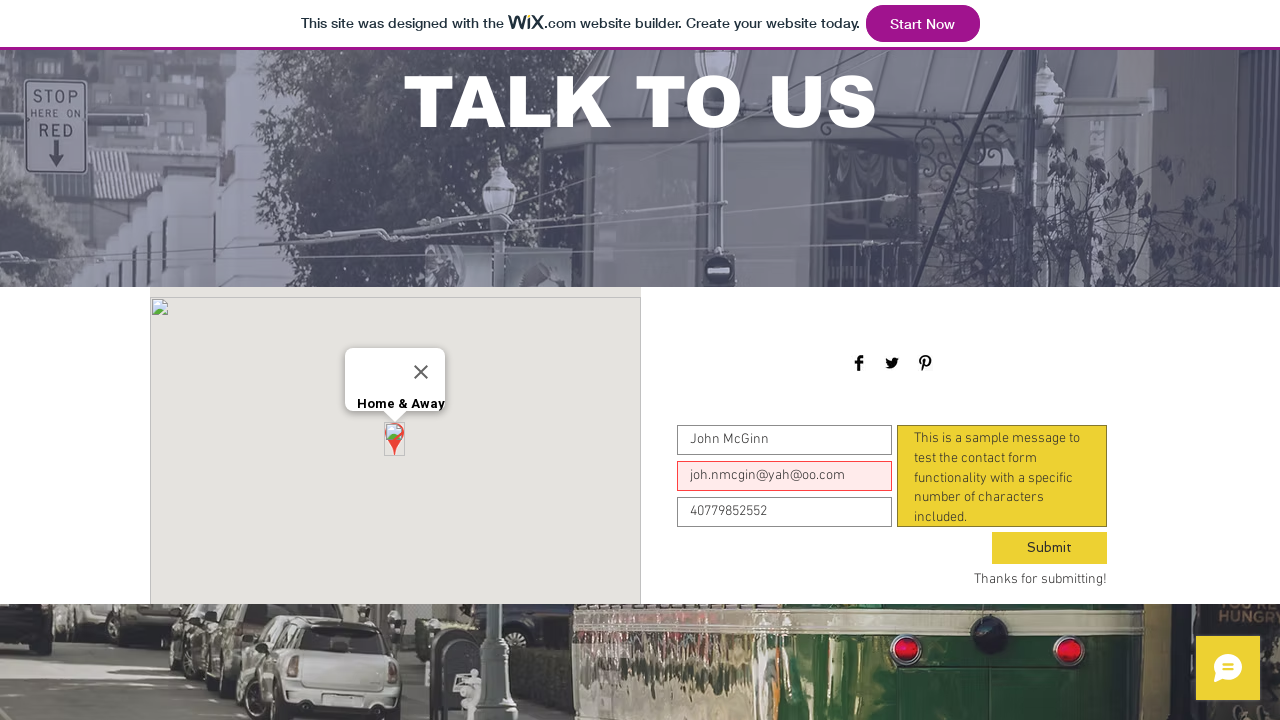

Submit button is visible
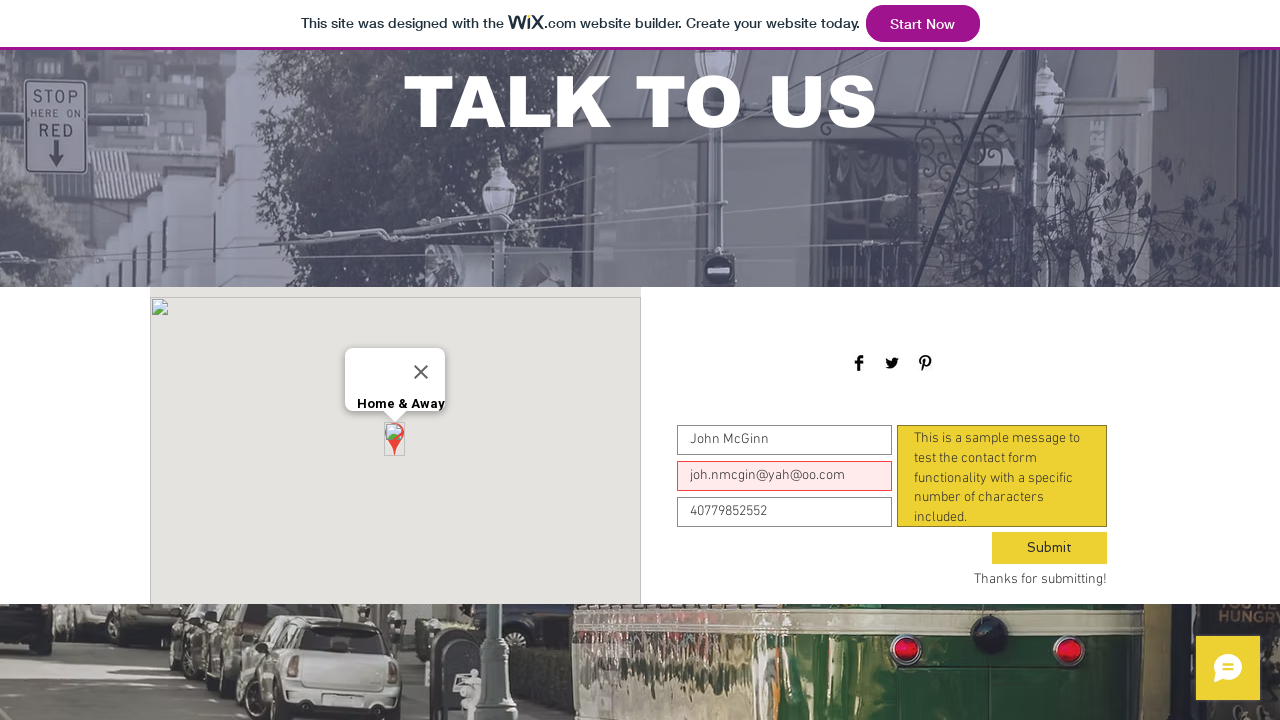

Clicked submit button to trigger form validation with invalid email format at (1050, 548) on #comp-jxbsa1fi
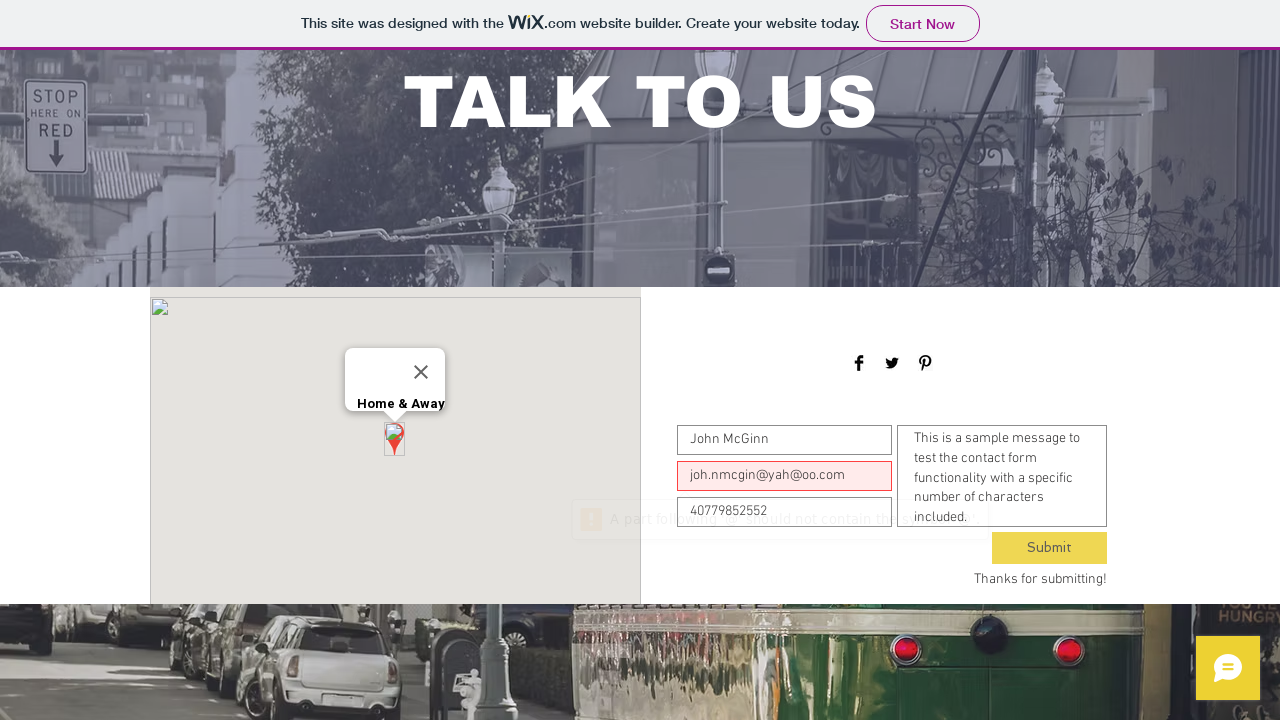

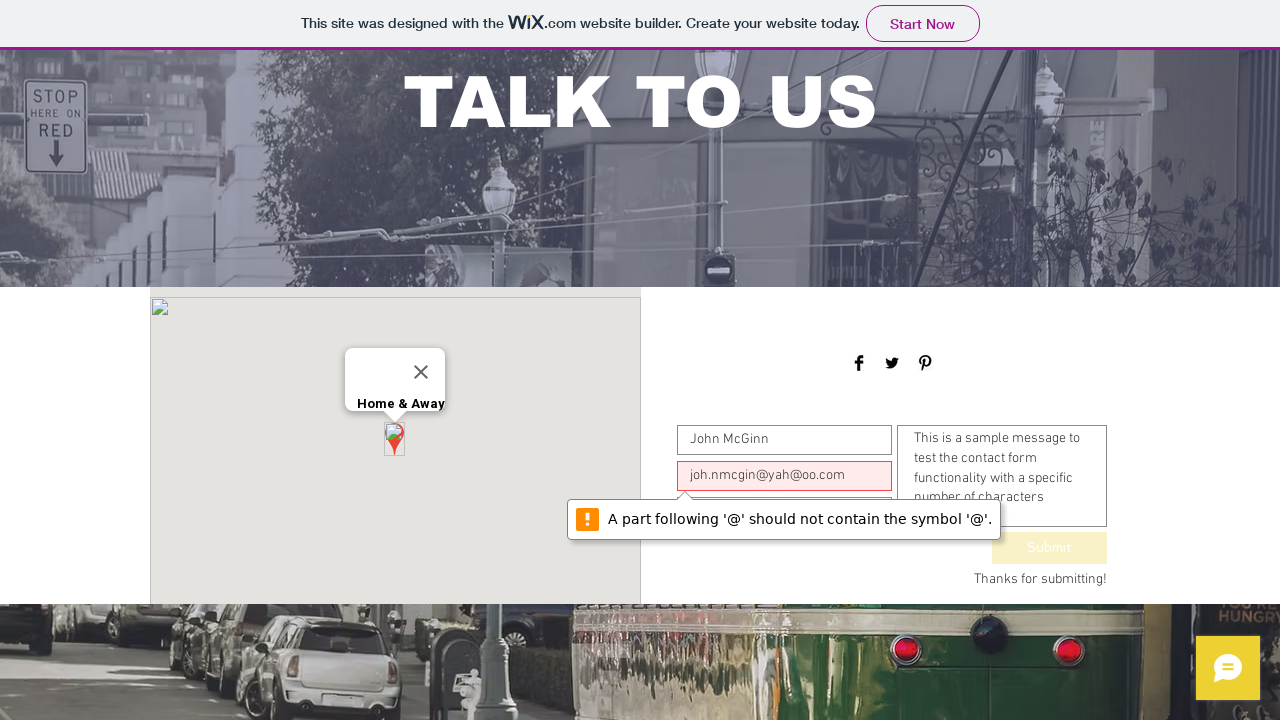